Tests that clicking the Email column header sorts the column values in ascending alphabetical order

Starting URL: http://the-internet.herokuapp.com/tables

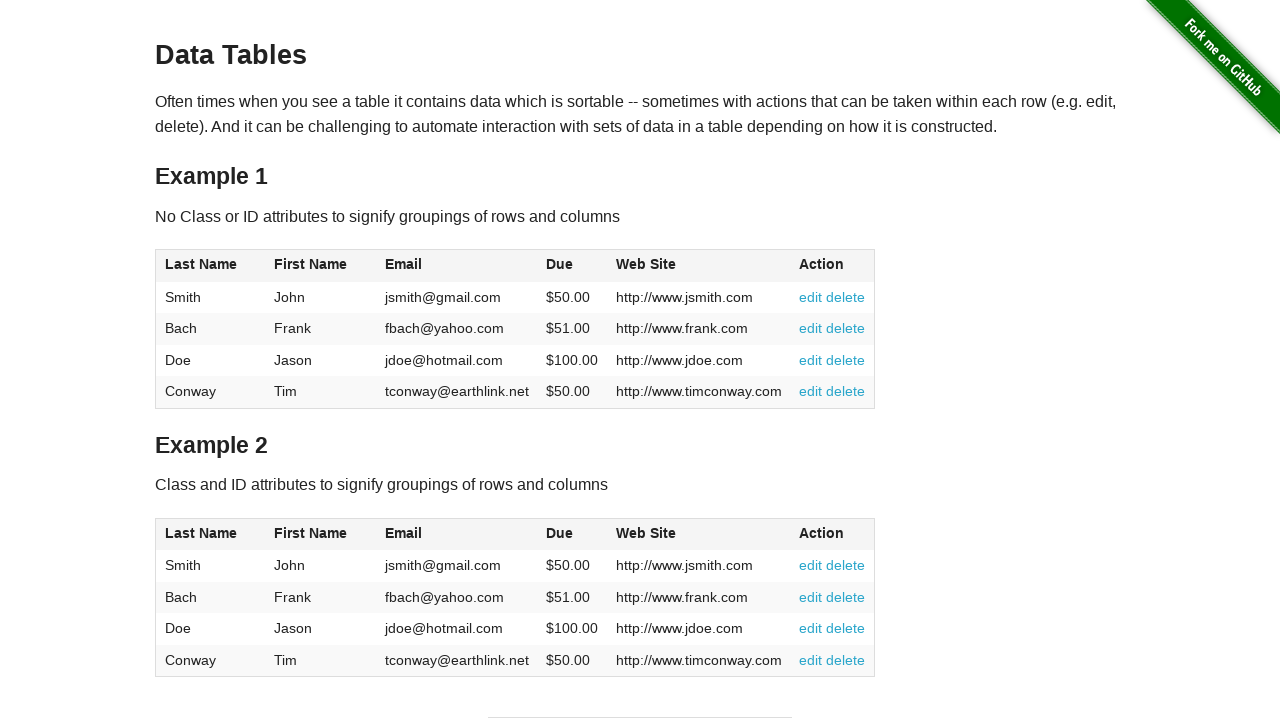

Clicked Email column header to sort ascending at (457, 266) on #table1 thead tr th:nth-of-type(3)
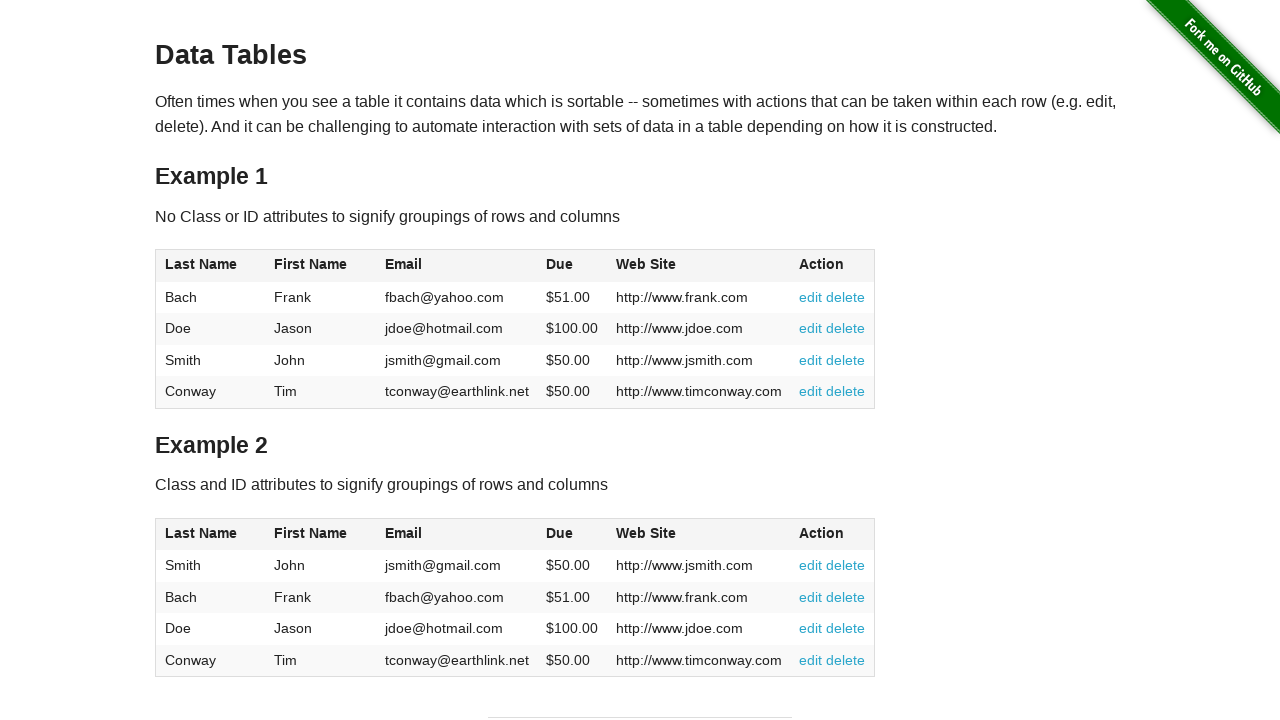

Email column cells loaded and visible
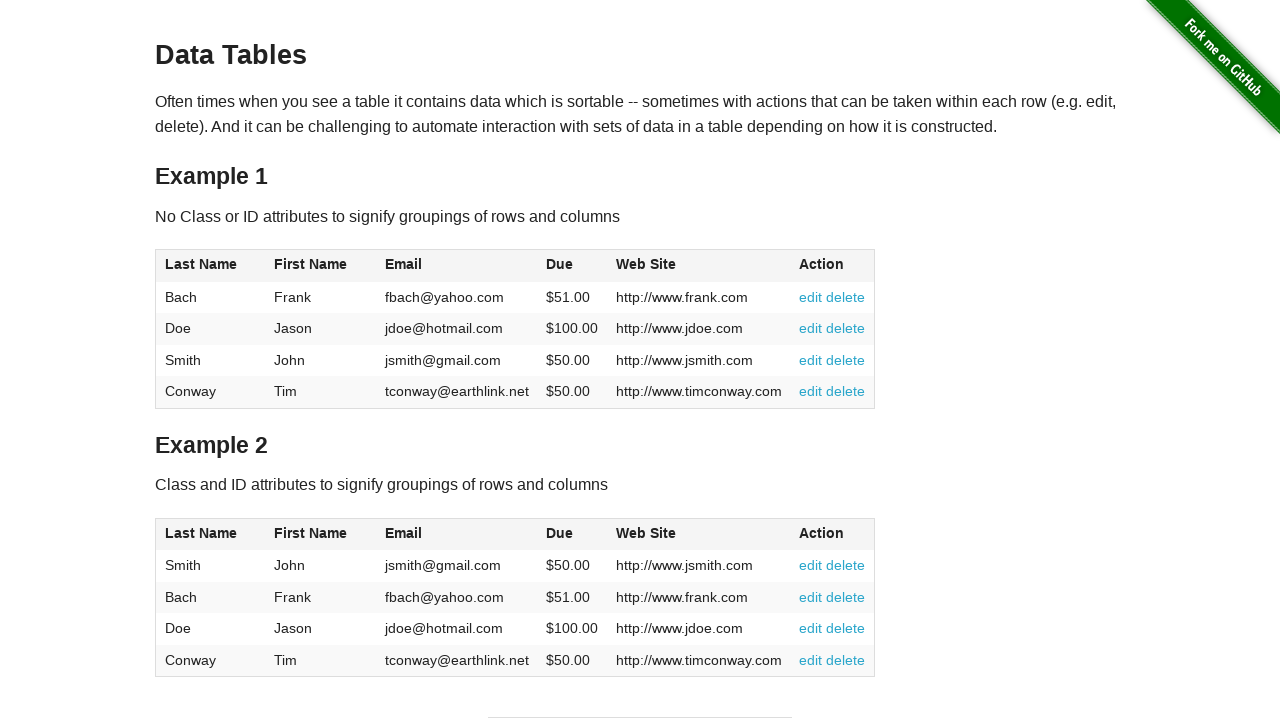

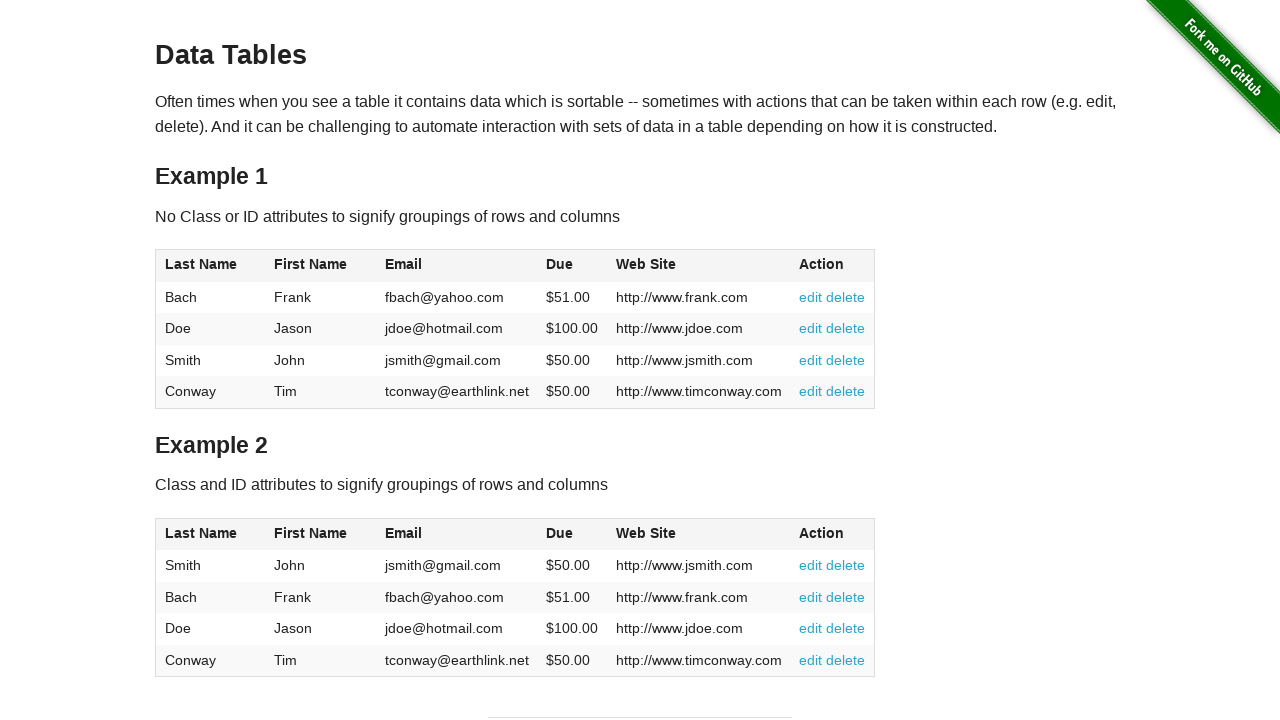